Tests dynamic content loading by clicking a button and waiting for a paragraph element to appear

Starting URL: https://testeroprogramowania.github.io/selenium/wait2.html

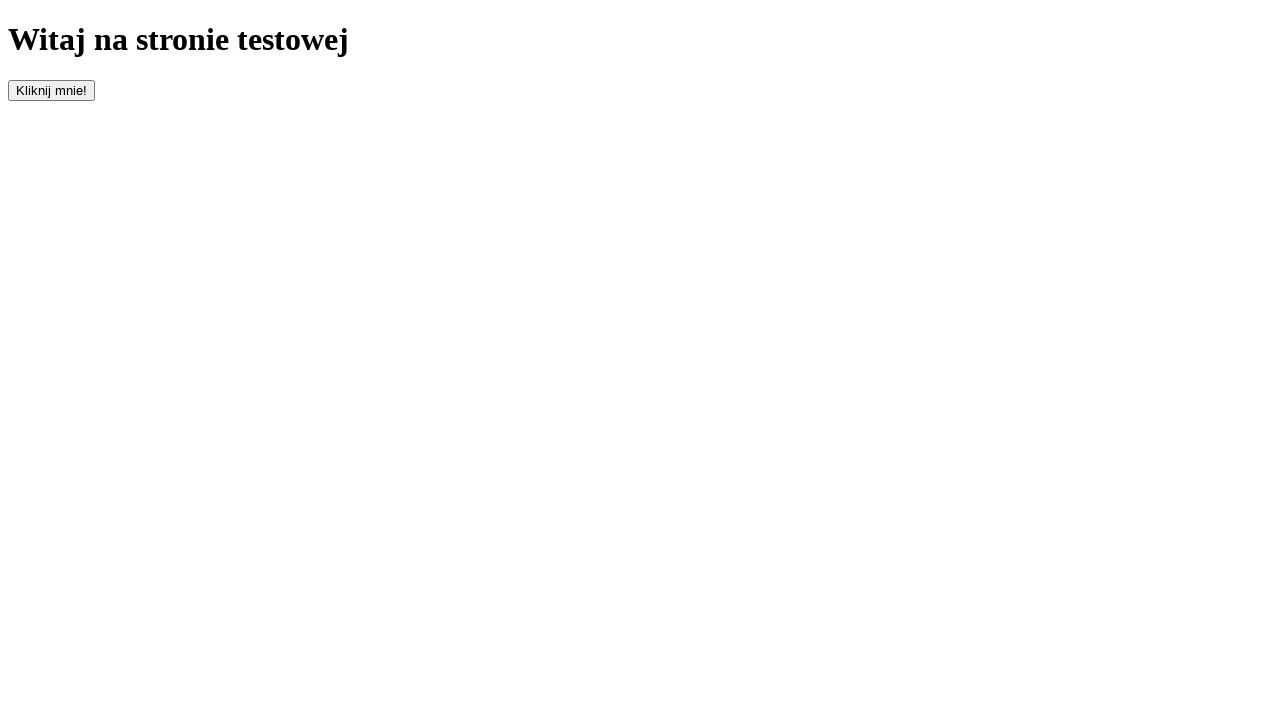

Clicked button with id 'clickOnMe' to trigger dynamic content loading at (52, 90) on #clickOnMe
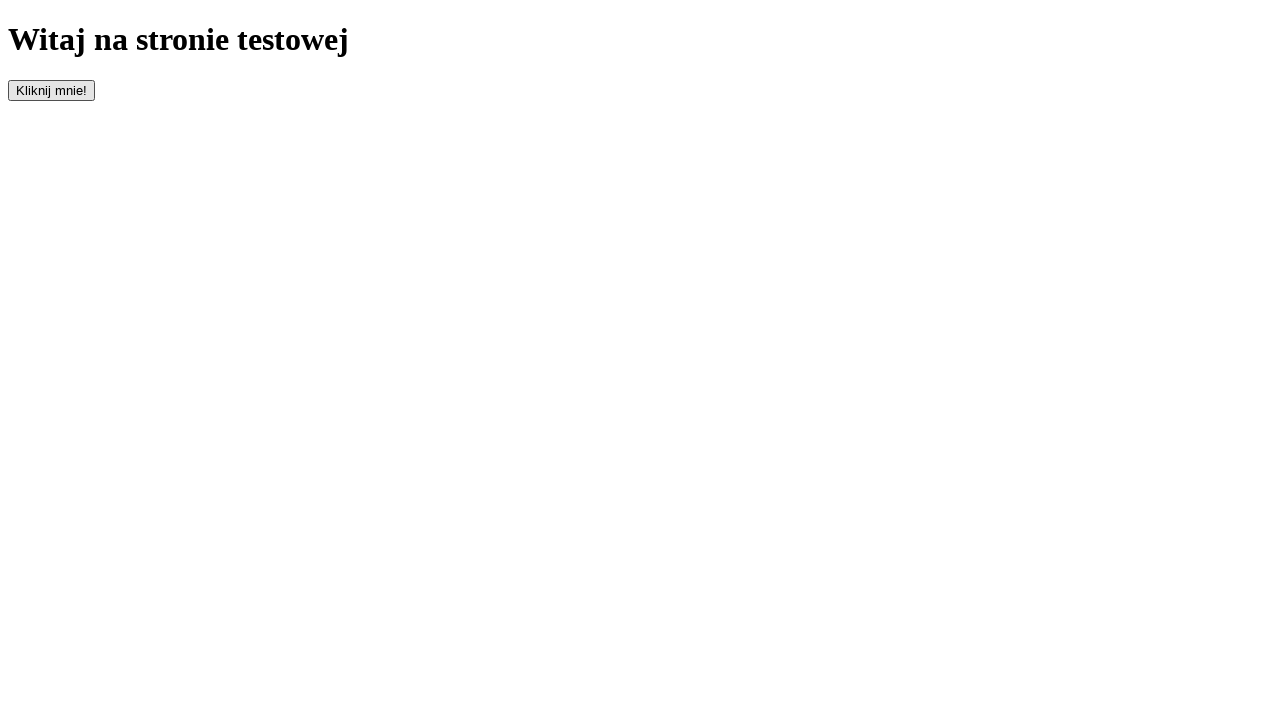

Waited for paragraph element to appear and become visible
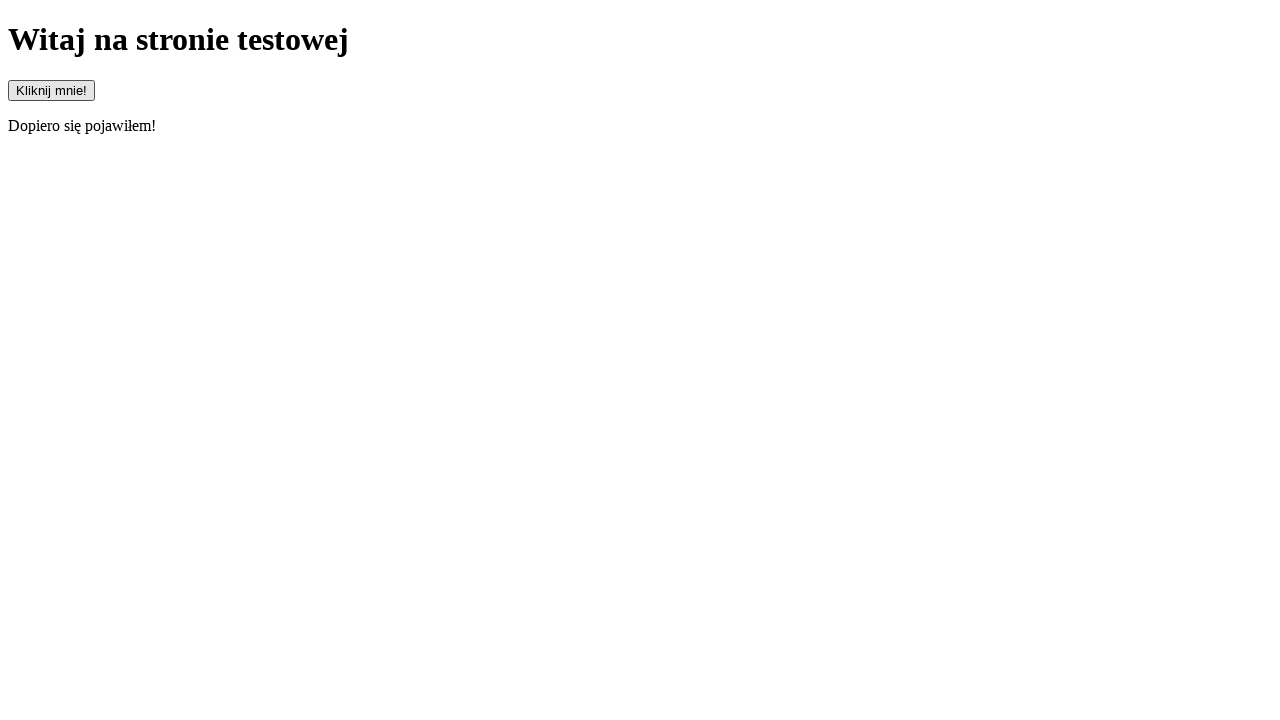

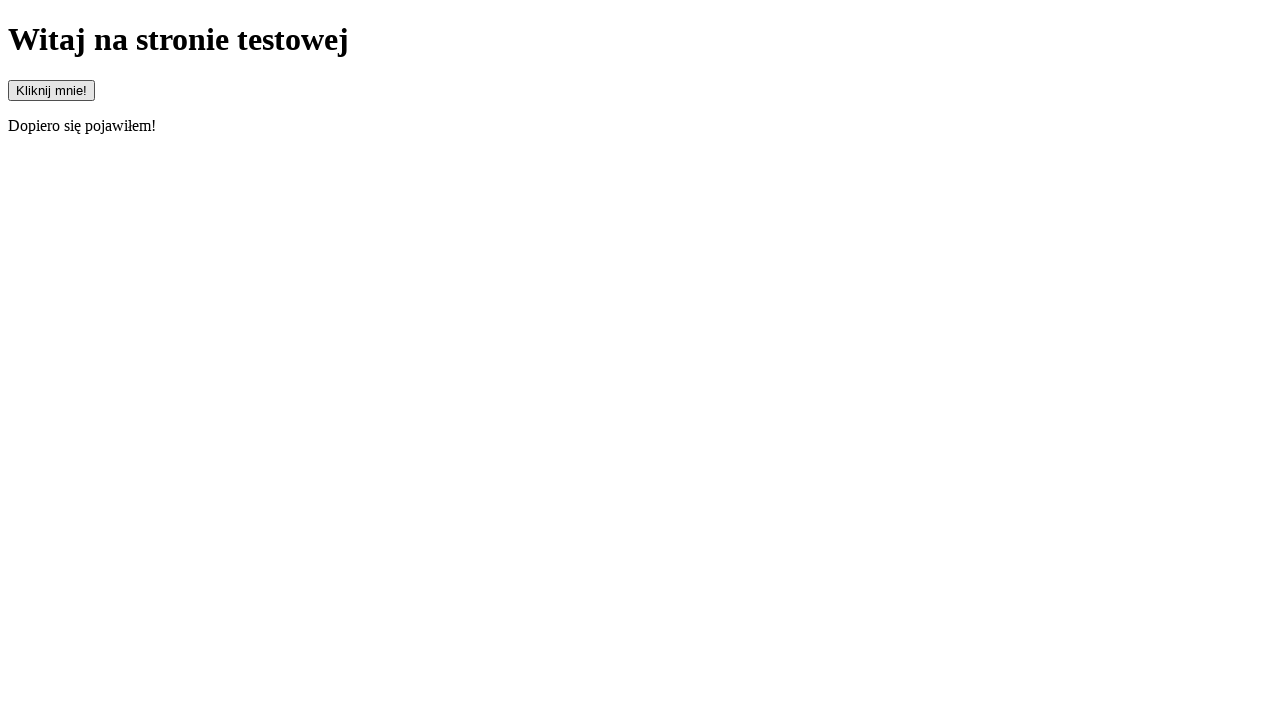